Verifies that the Tata CLiQ homepage loads correctly by checking that the page title and URL are accessible.

Starting URL: https://www.tatacliq.com/

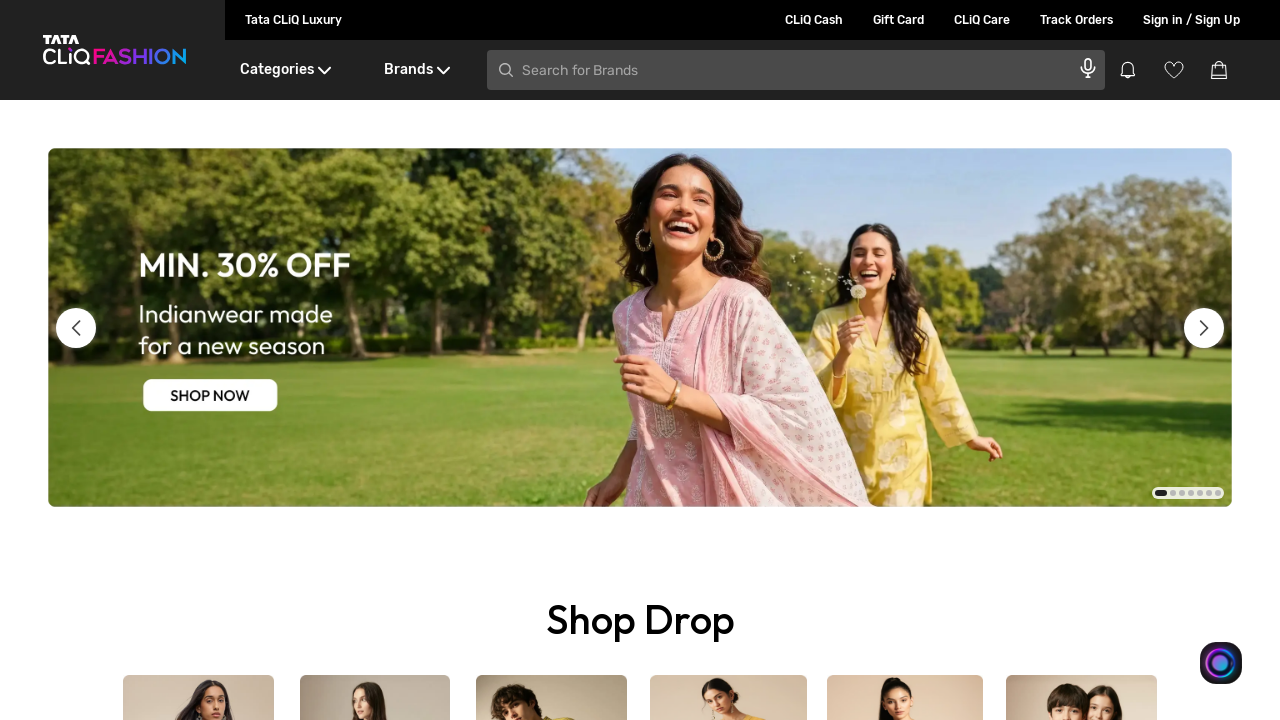

Waited for page to reach domcontentloaded state
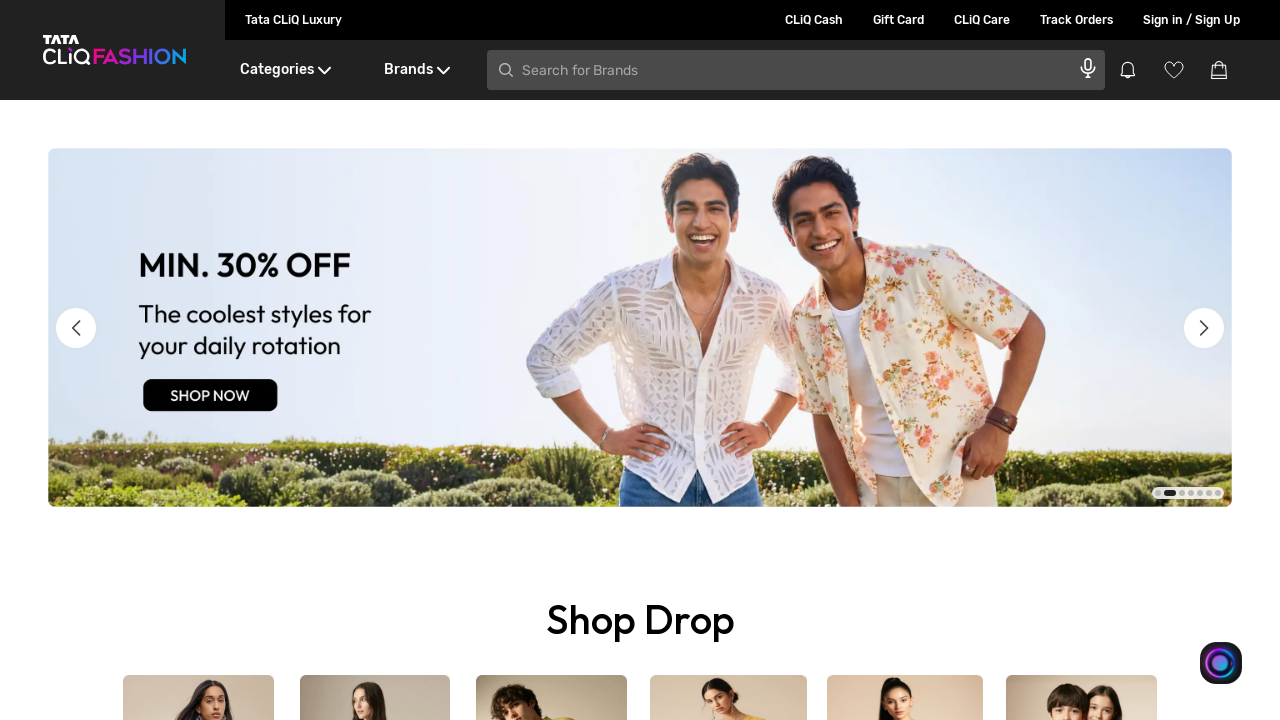

Retrieved page title
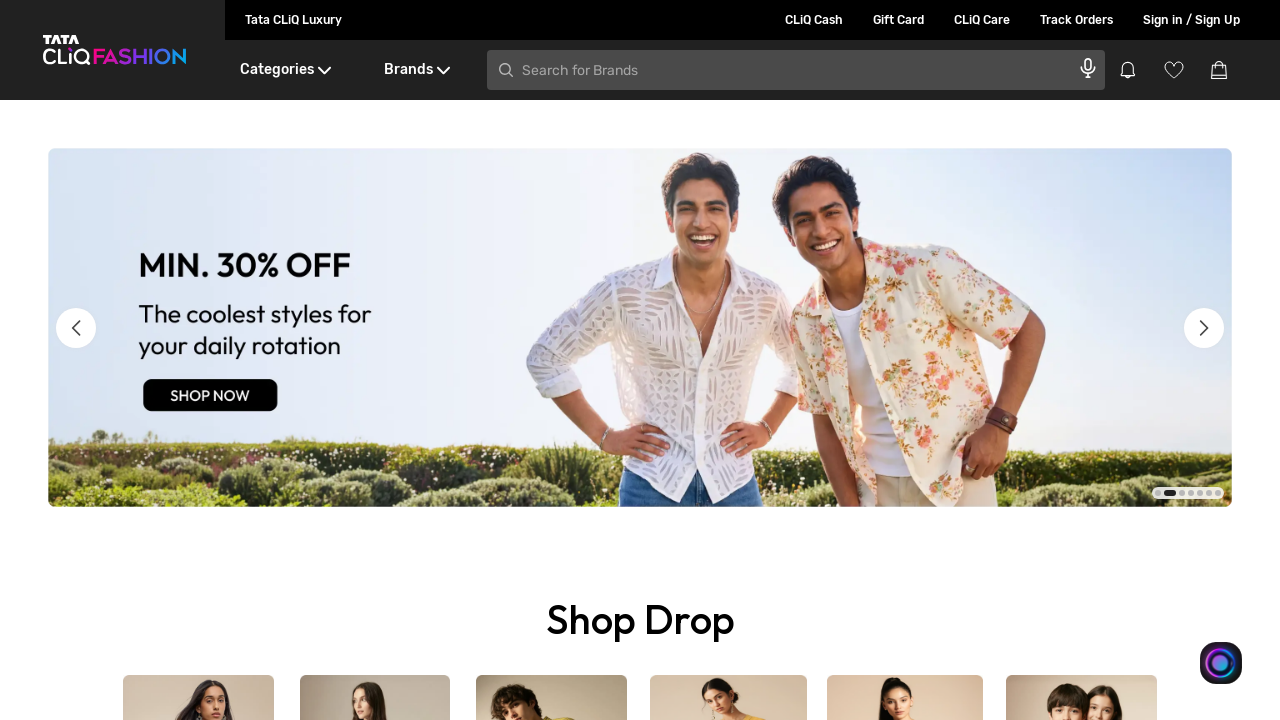

Verified page title is not empty
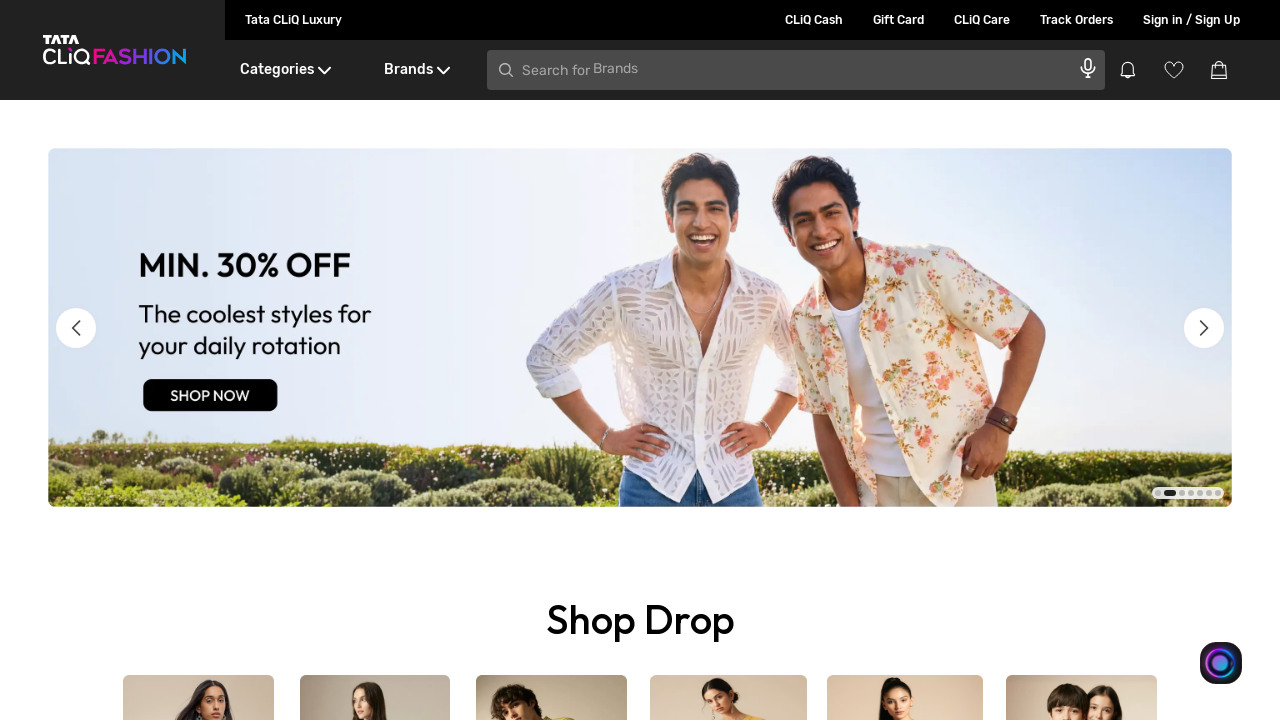

Retrieved current page URL
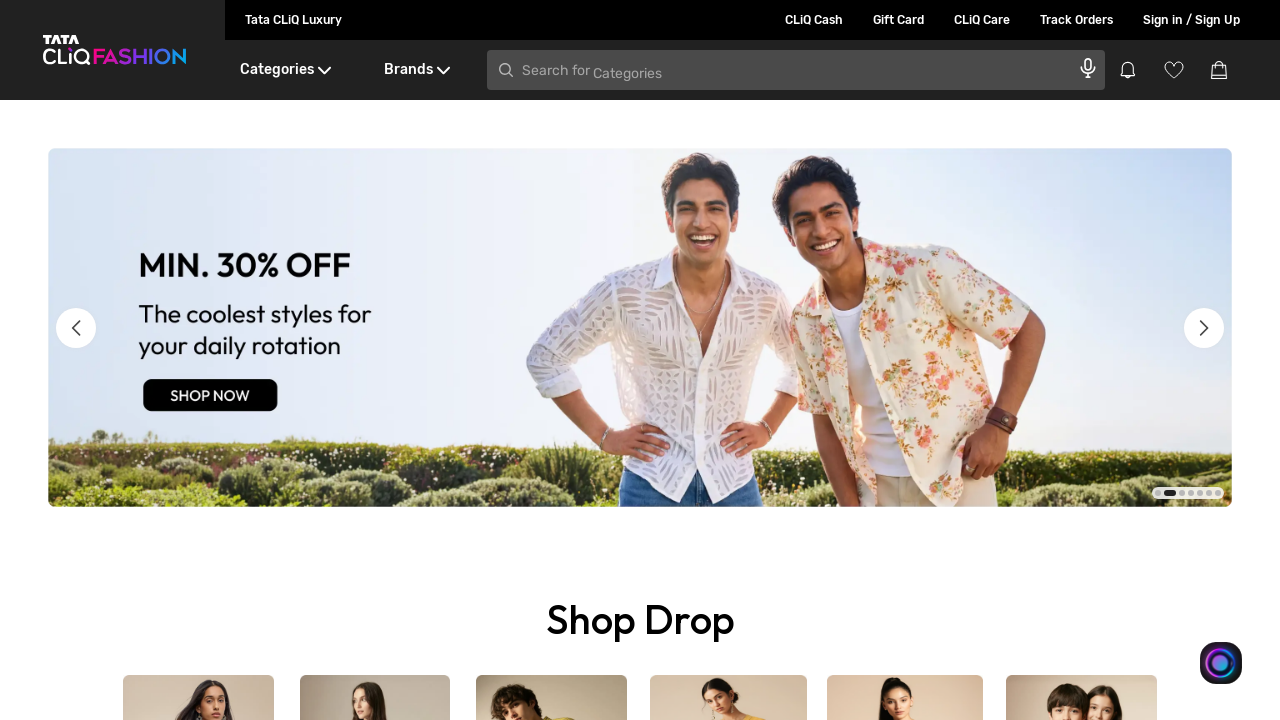

Verified URL contains 'tatacliq.com'
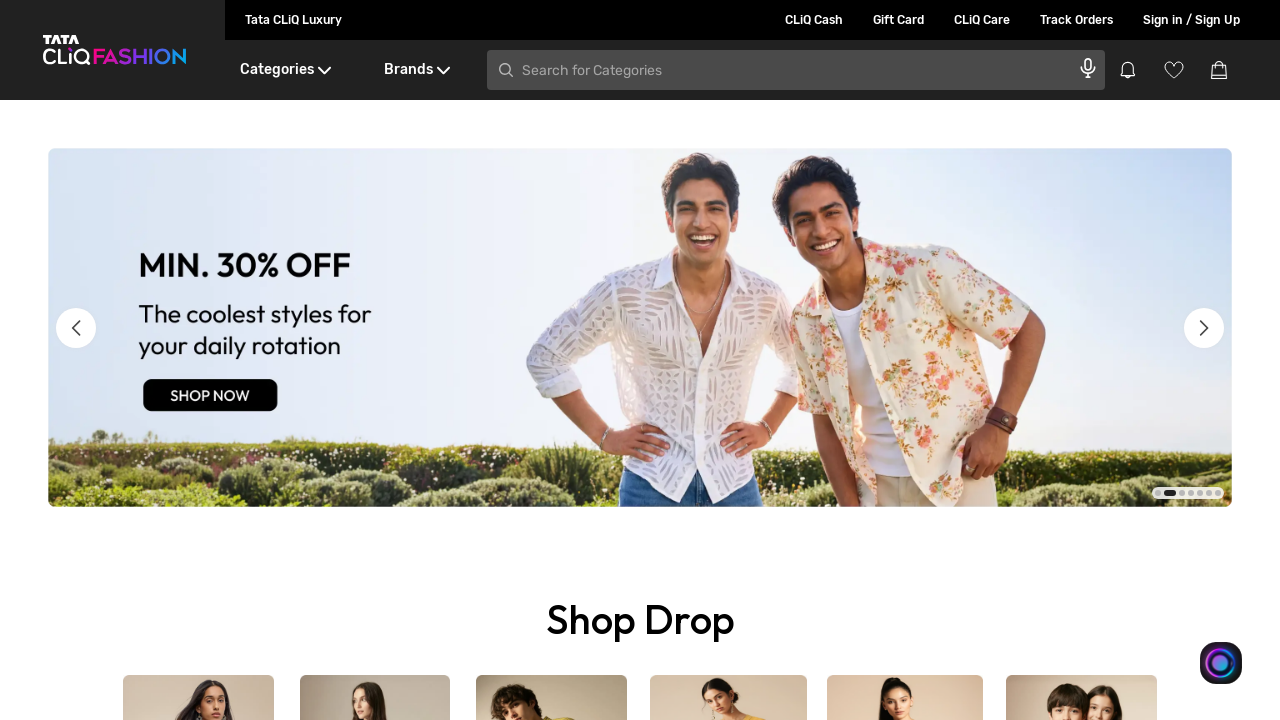

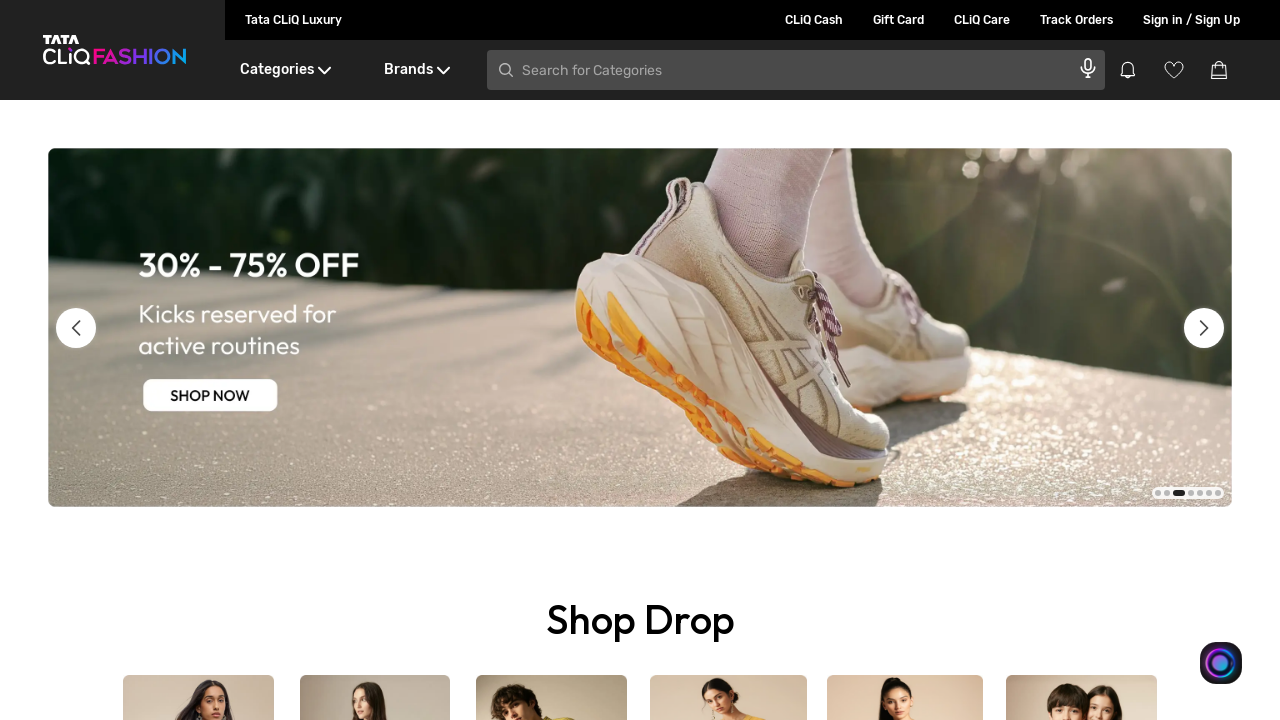